Tests Python.org search functionality by searching for "pycon" and verifying results are returned

Starting URL: http://www.python.org

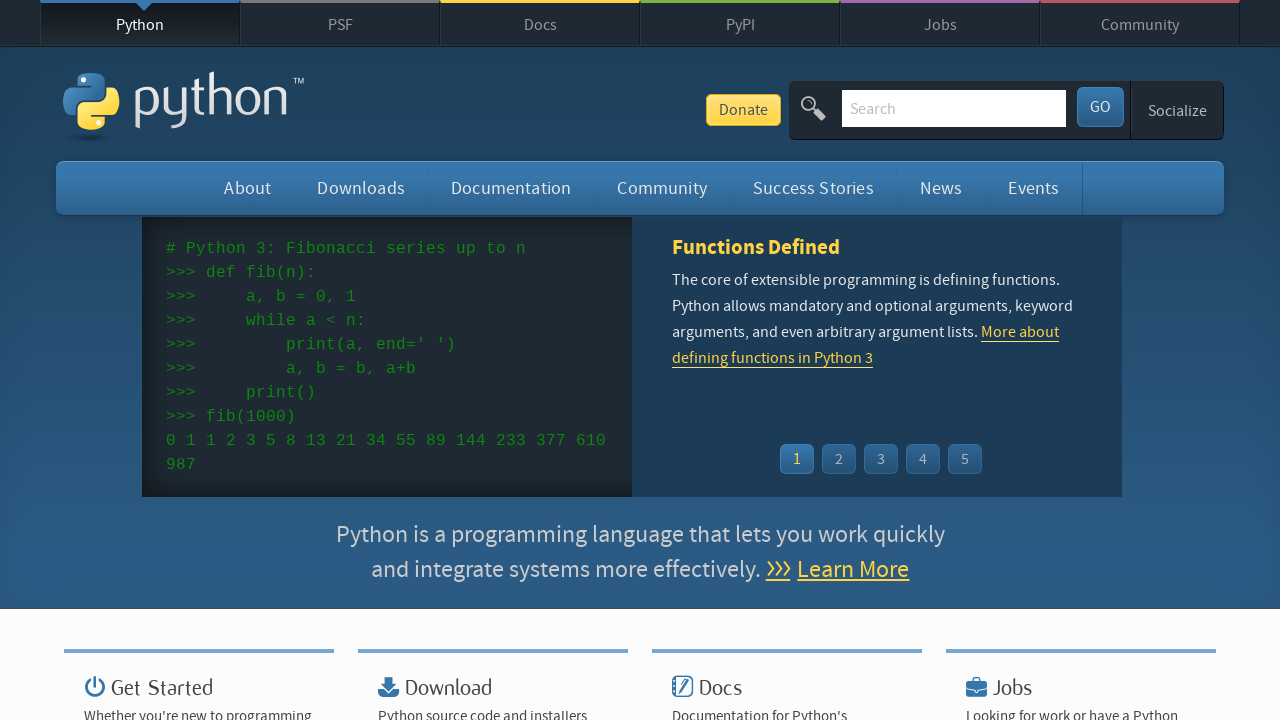

Filled search input field with 'pycon' on input[name='q']
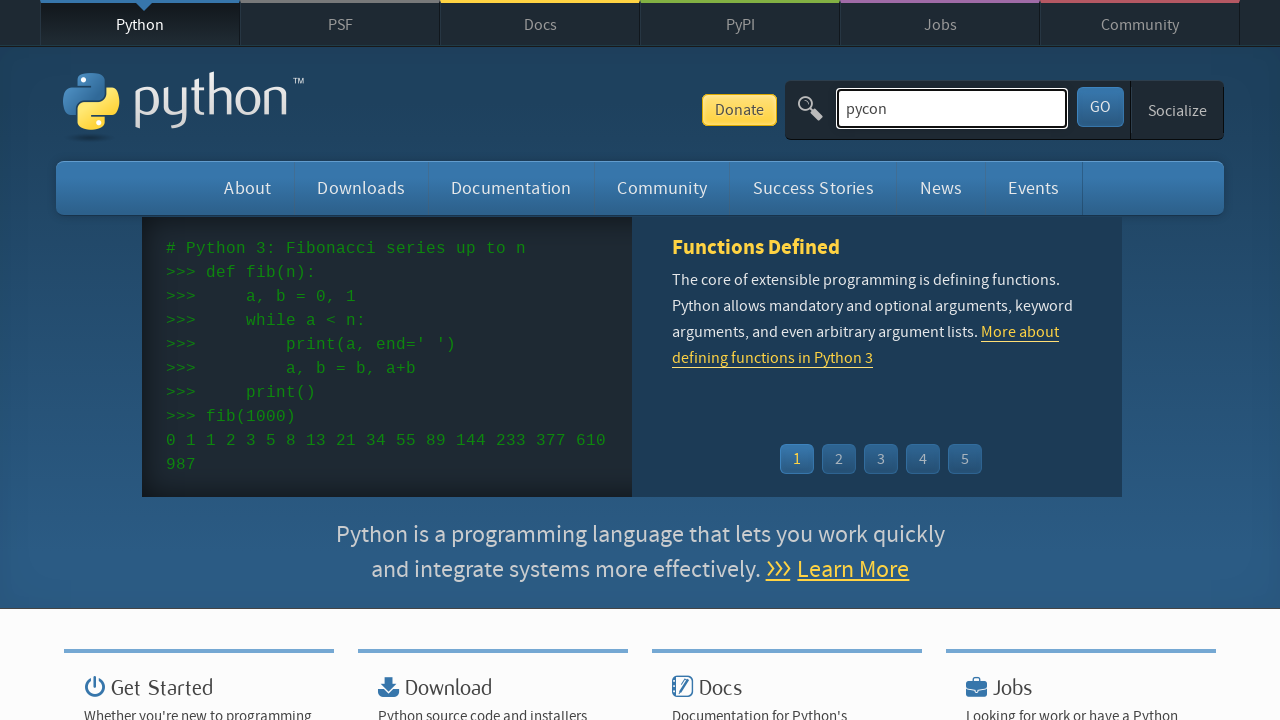

Pressed Enter to submit search on input[name='q']
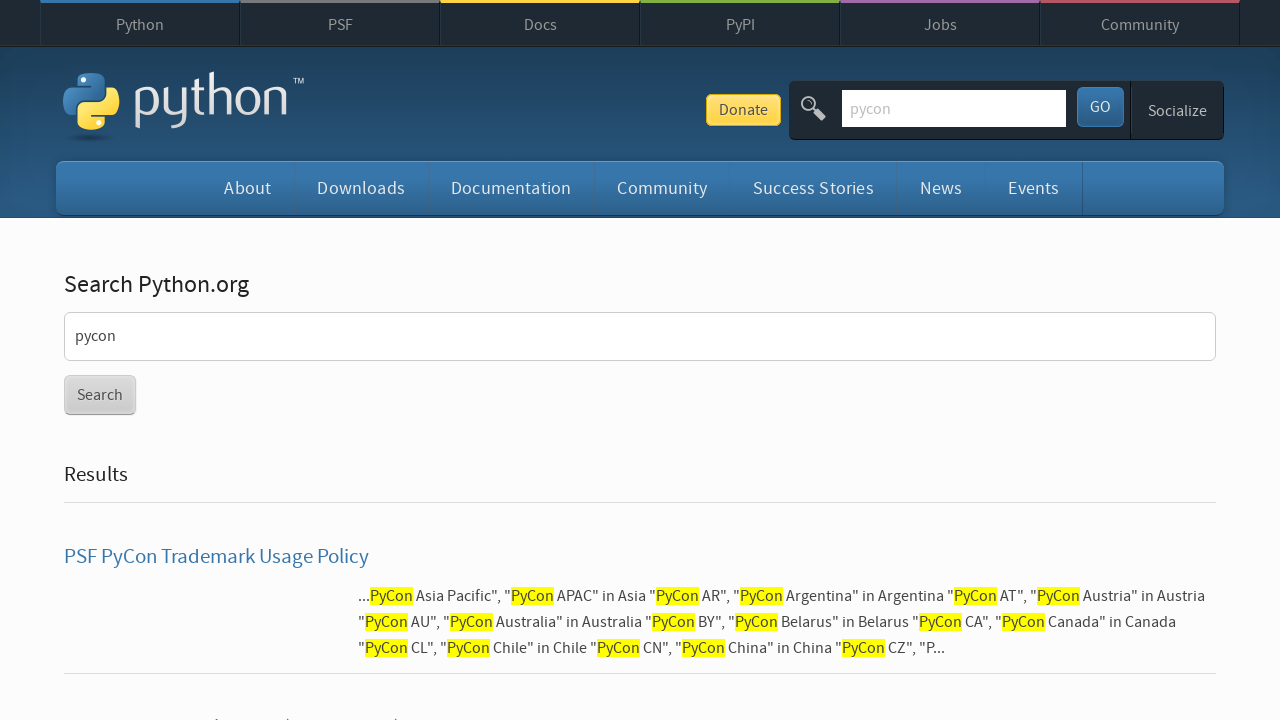

Waited for search results page to load (networkidle)
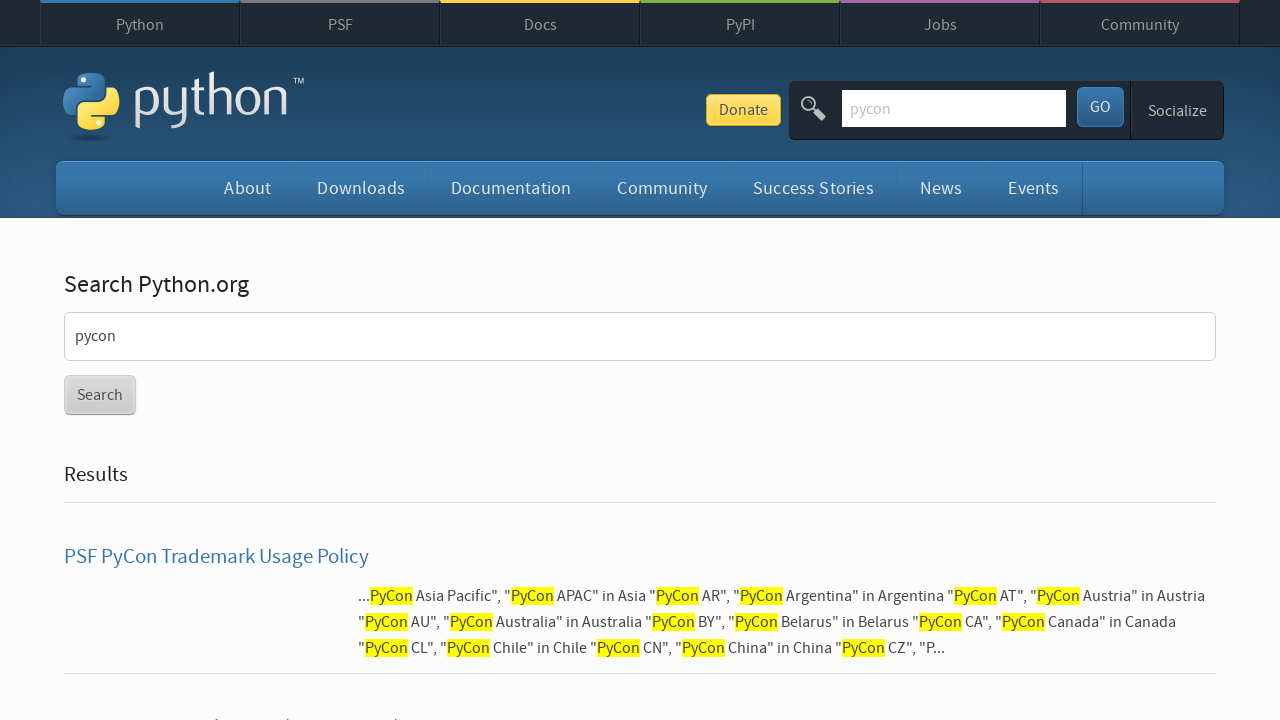

Verified search results are returned for 'pycon' (no 'No results found' message)
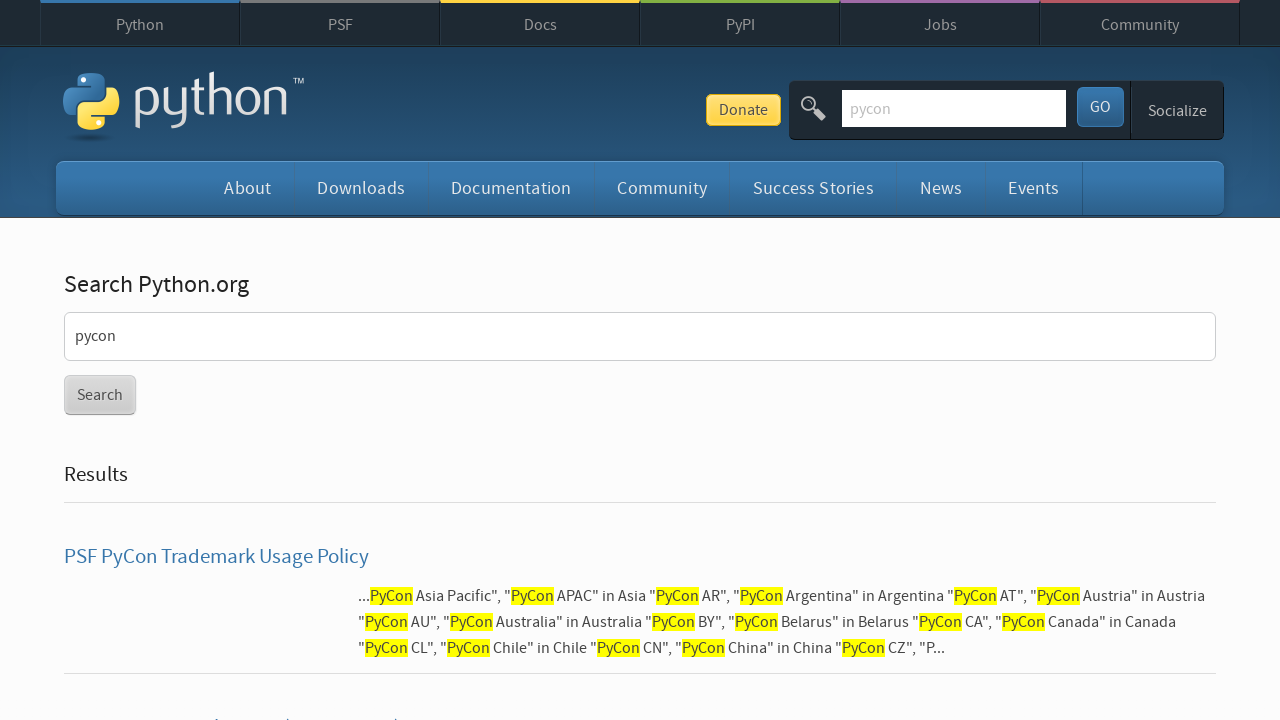

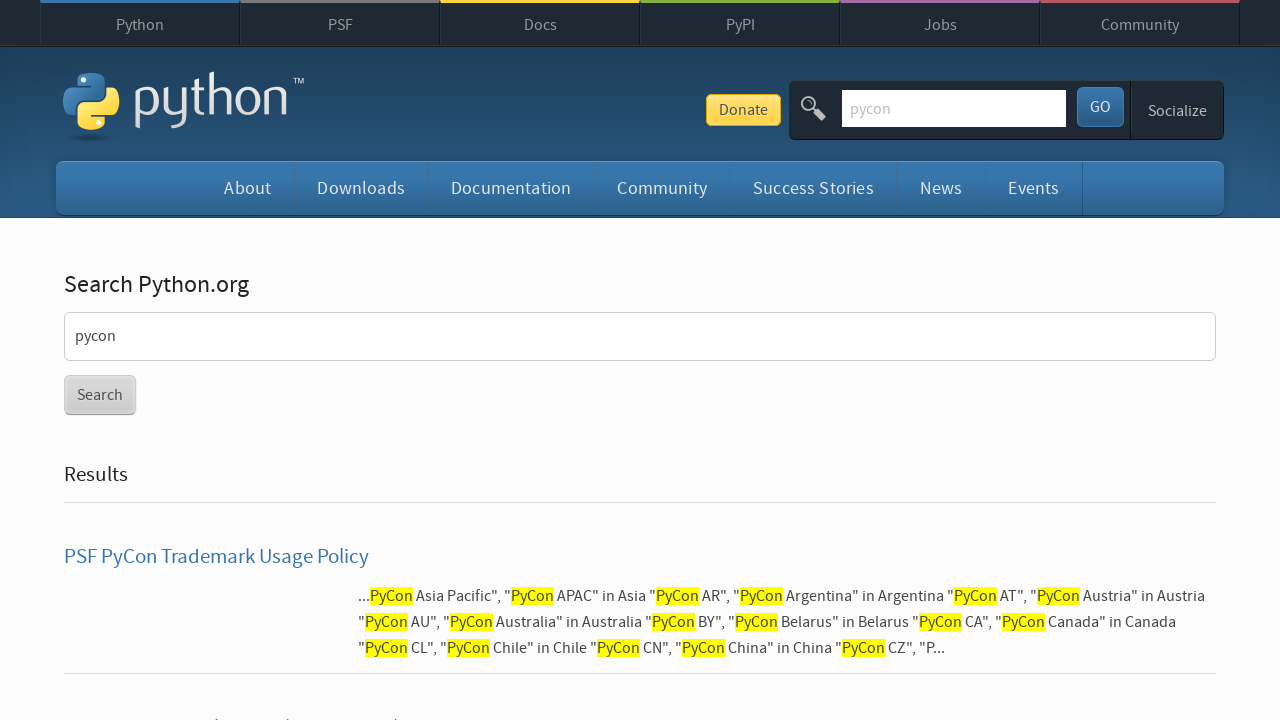